Tests window resizing functionality by navigating to Gmail, maximizing the window, then setting a specific dimension (360x592), and verifying the page title contains "Gmail".

Starting URL: https://www.gmail.com

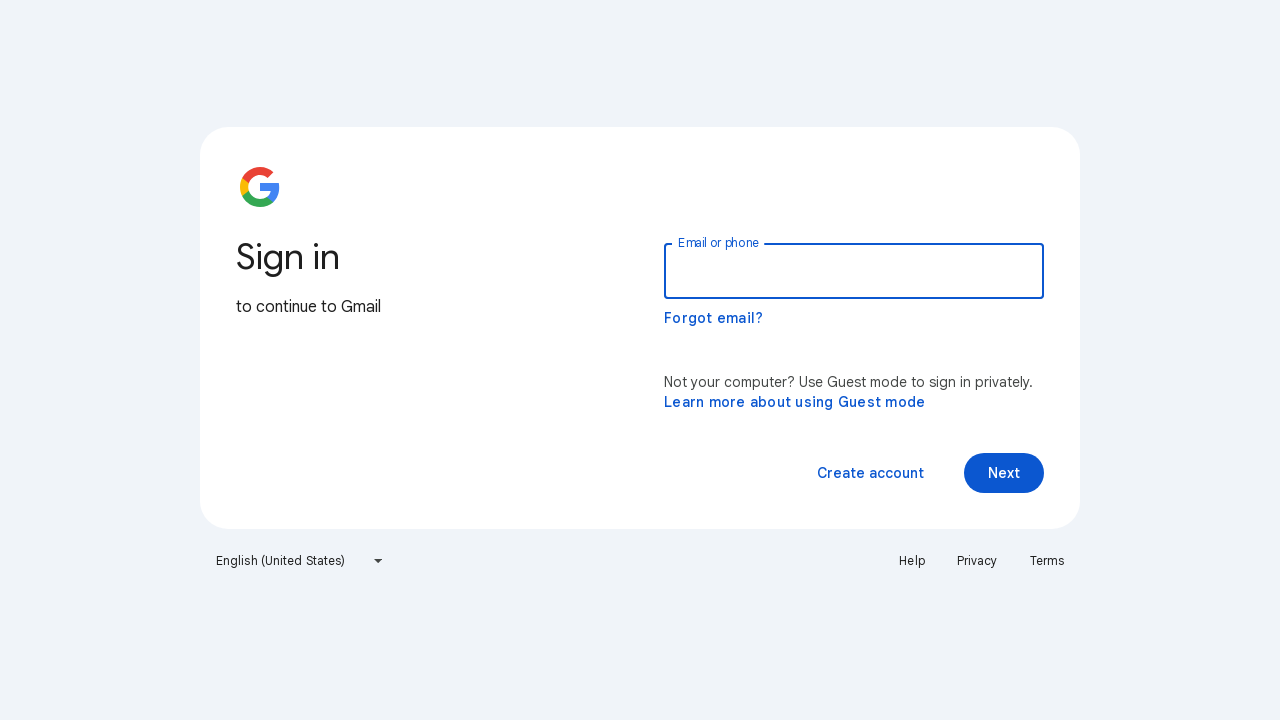

Navigated to Gmail homepage
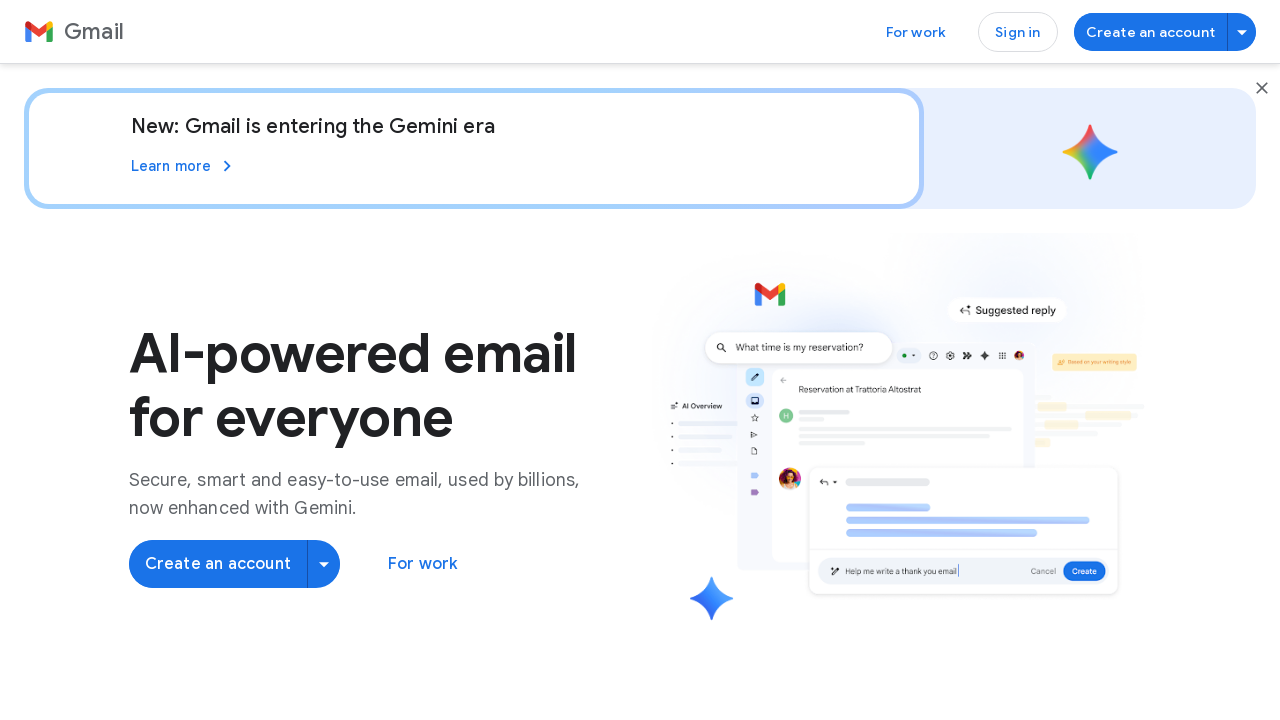

Maximized window to 1920x1080
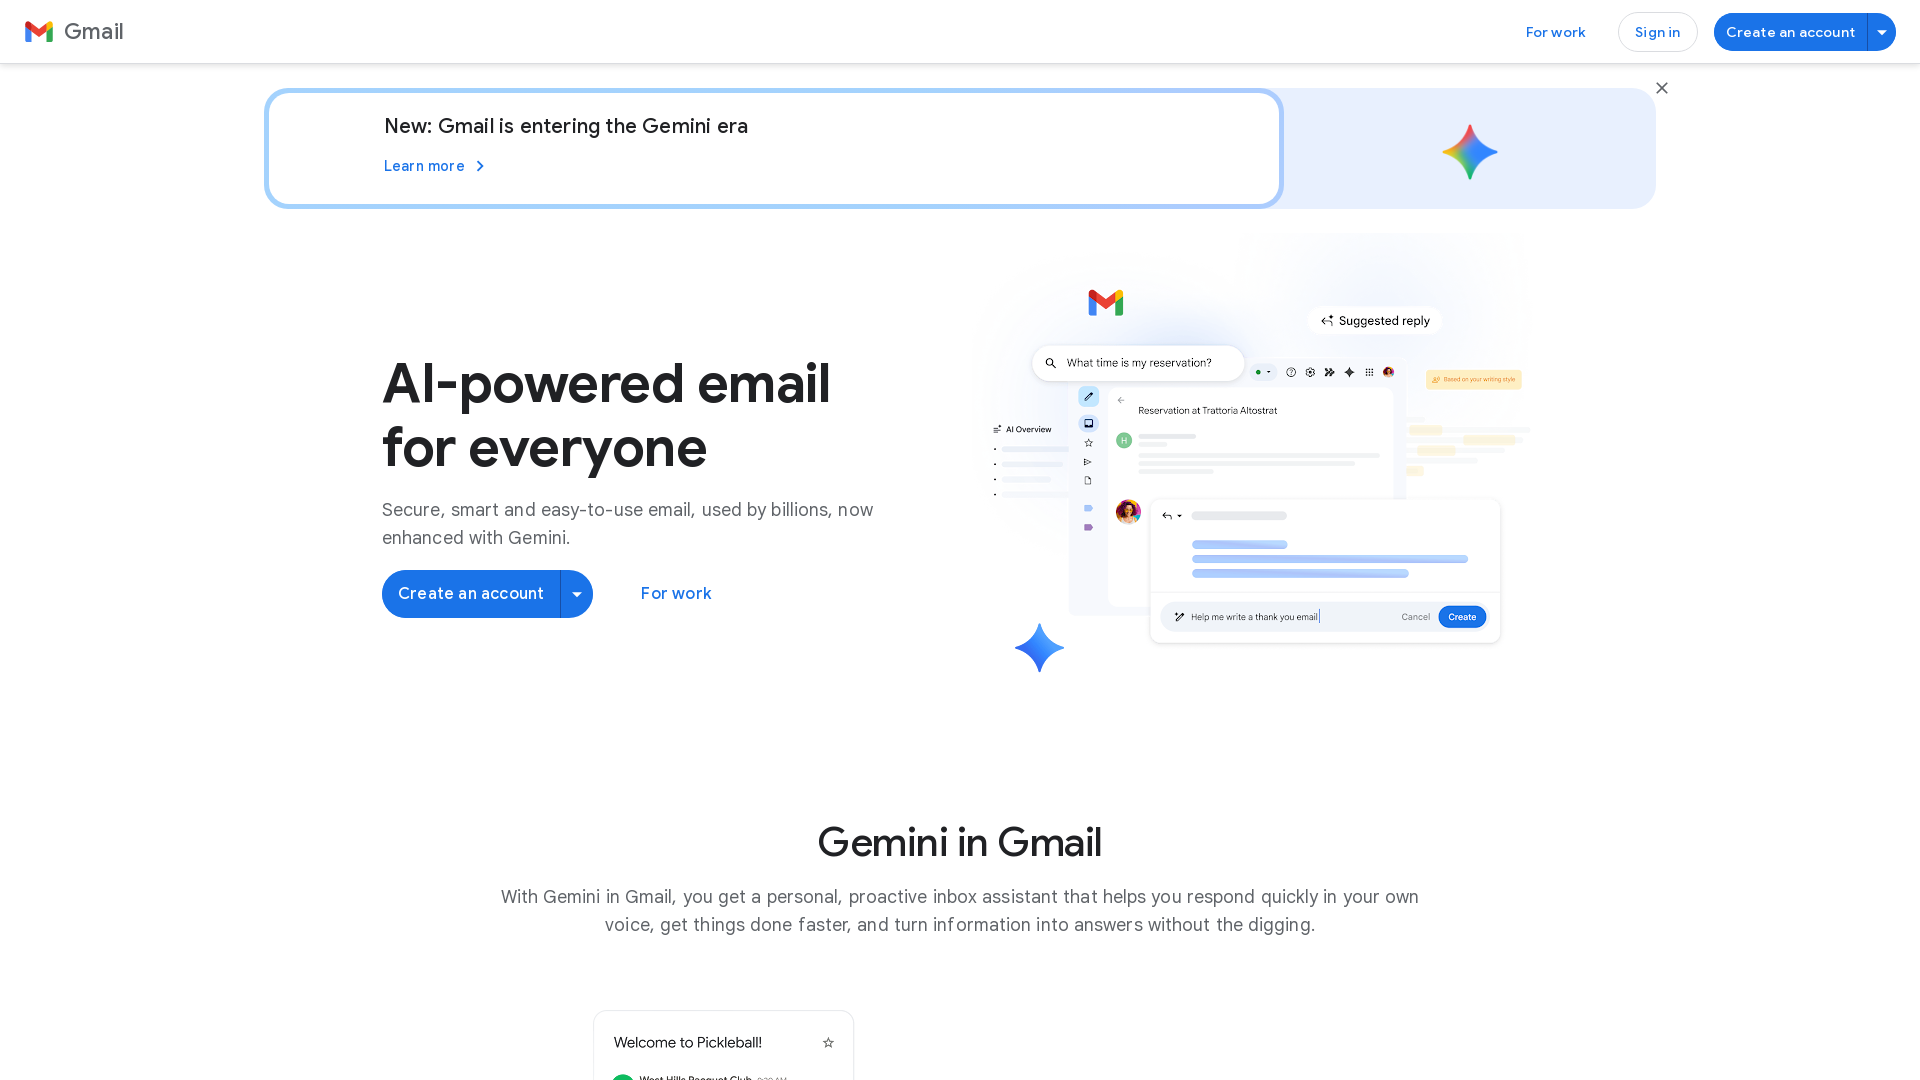

Page loaded (domcontentloaded state reached)
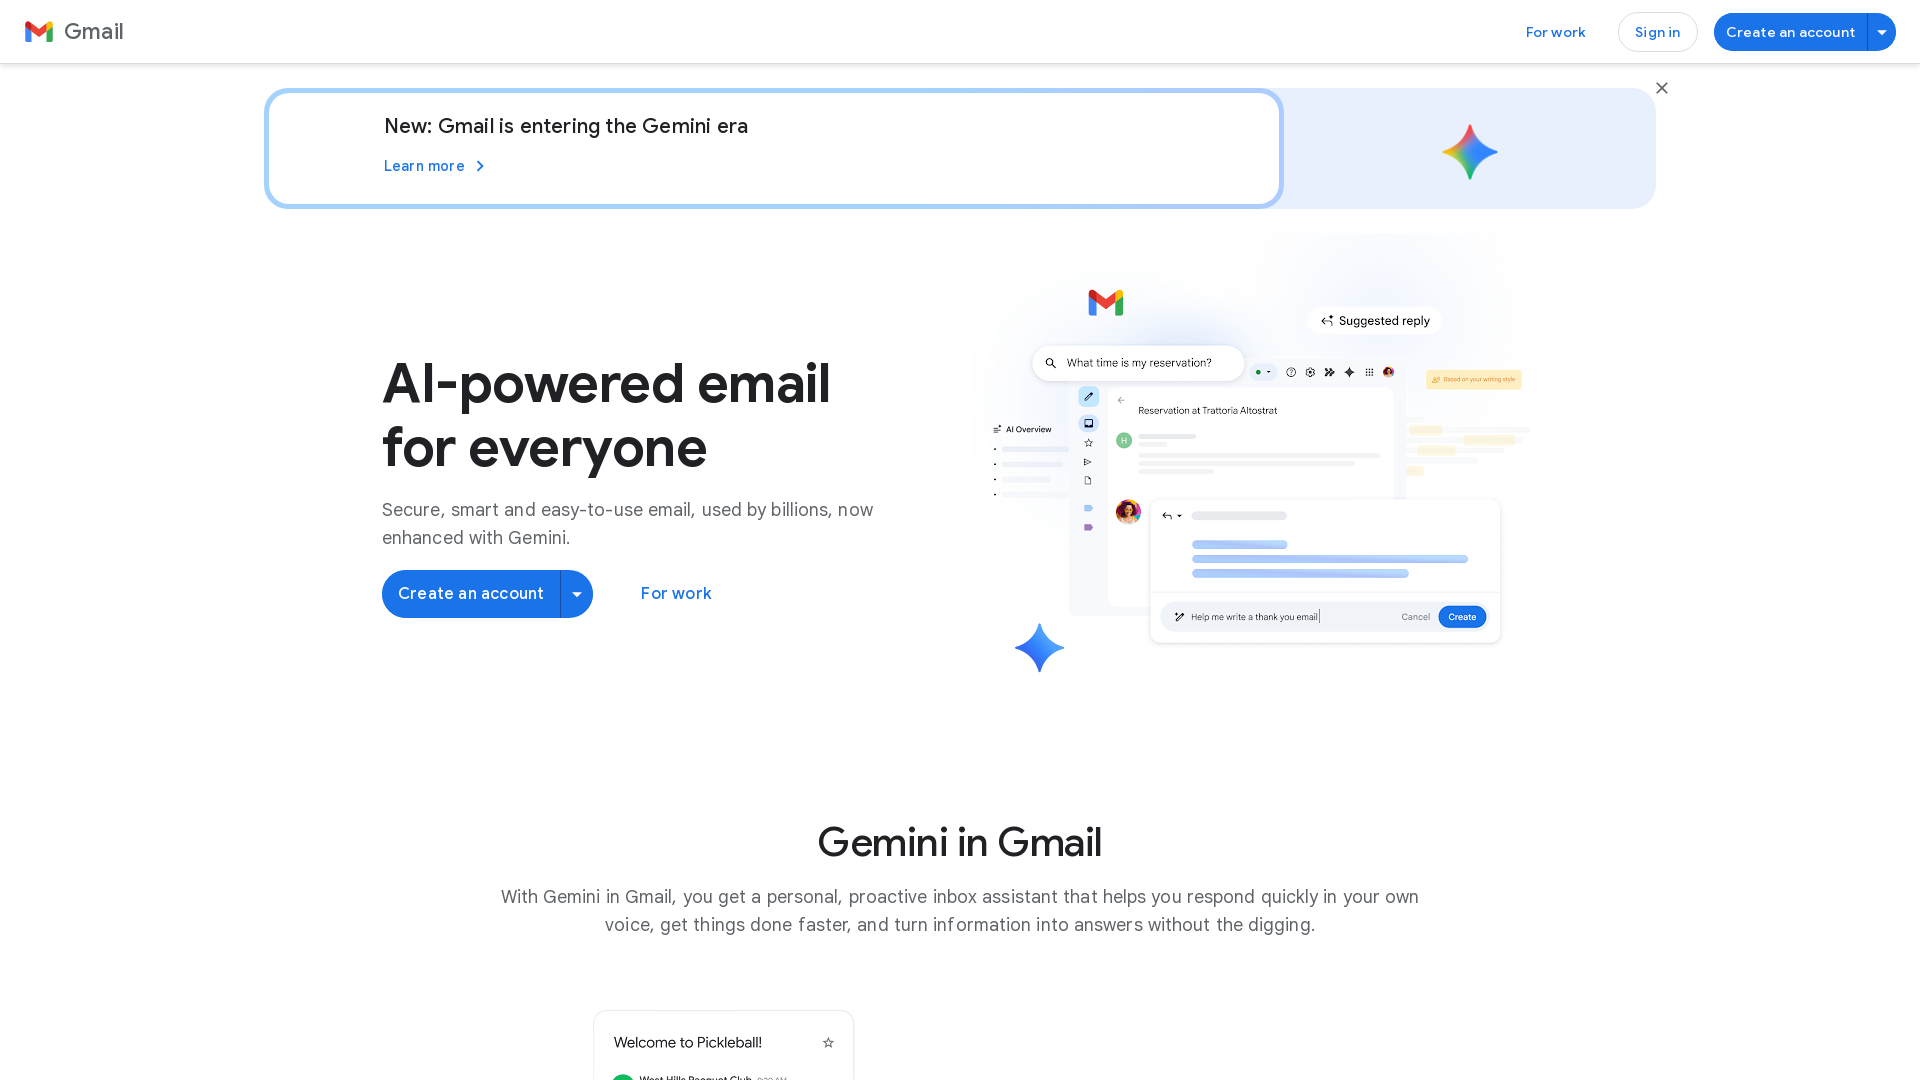

Set viewport to mobile dimensions (360x592)
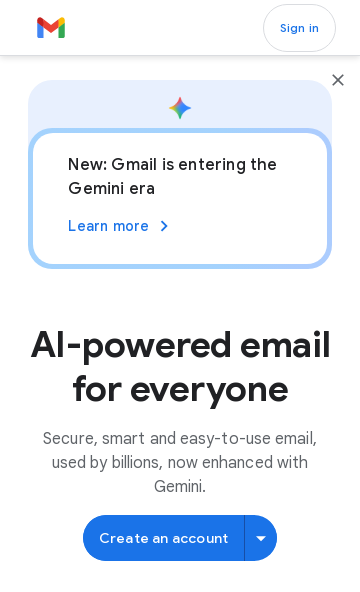

Retrieved page title: 'Gmail: Secure, AI-Powered Email for Everyone | Google Workspace'
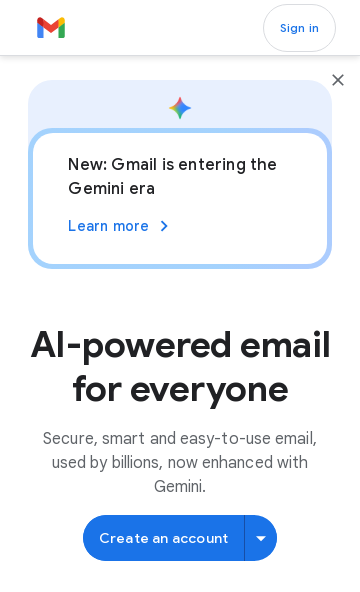

Verified page title contains 'Gmail'
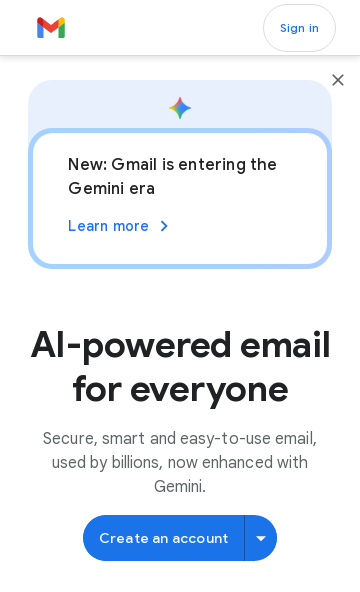

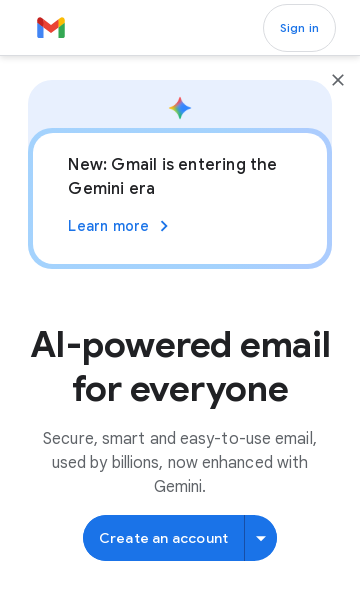